Tests basic browser navigation controls by navigating to Myntra, then using back, forward, and refresh browser actions.

Starting URL: https://www.myntra.com/

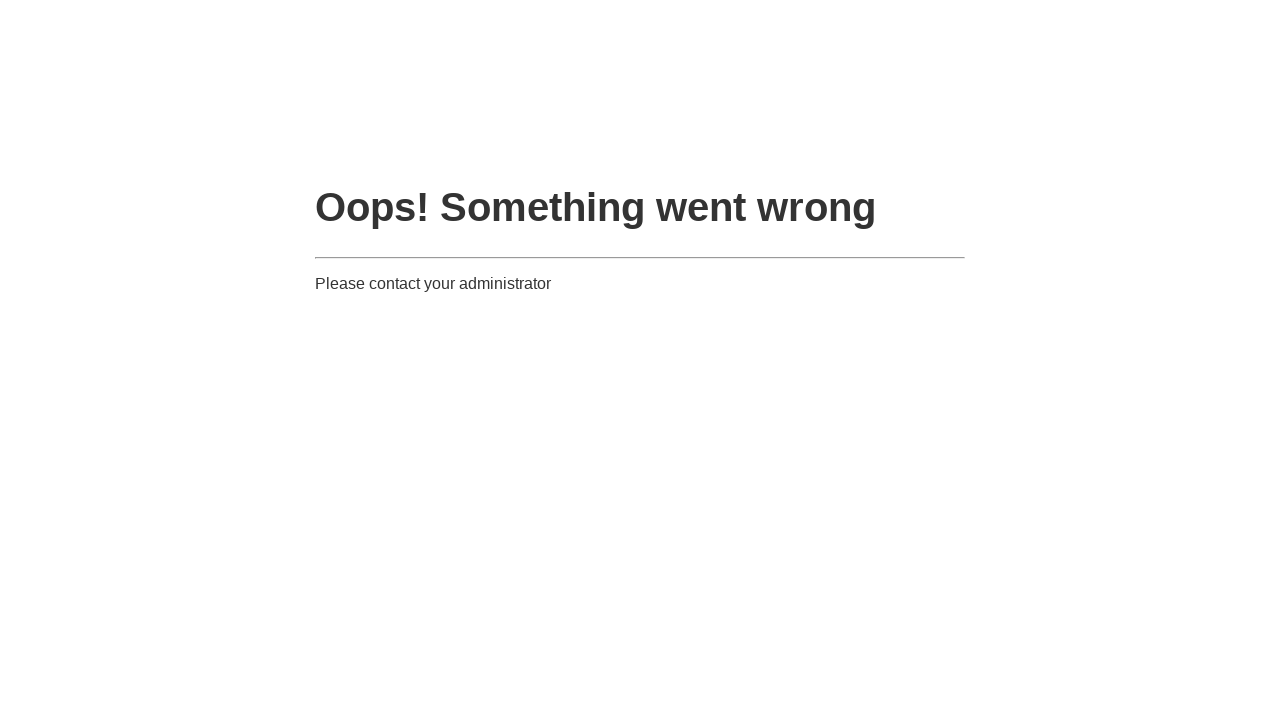

Navigated back to previous page in browser history
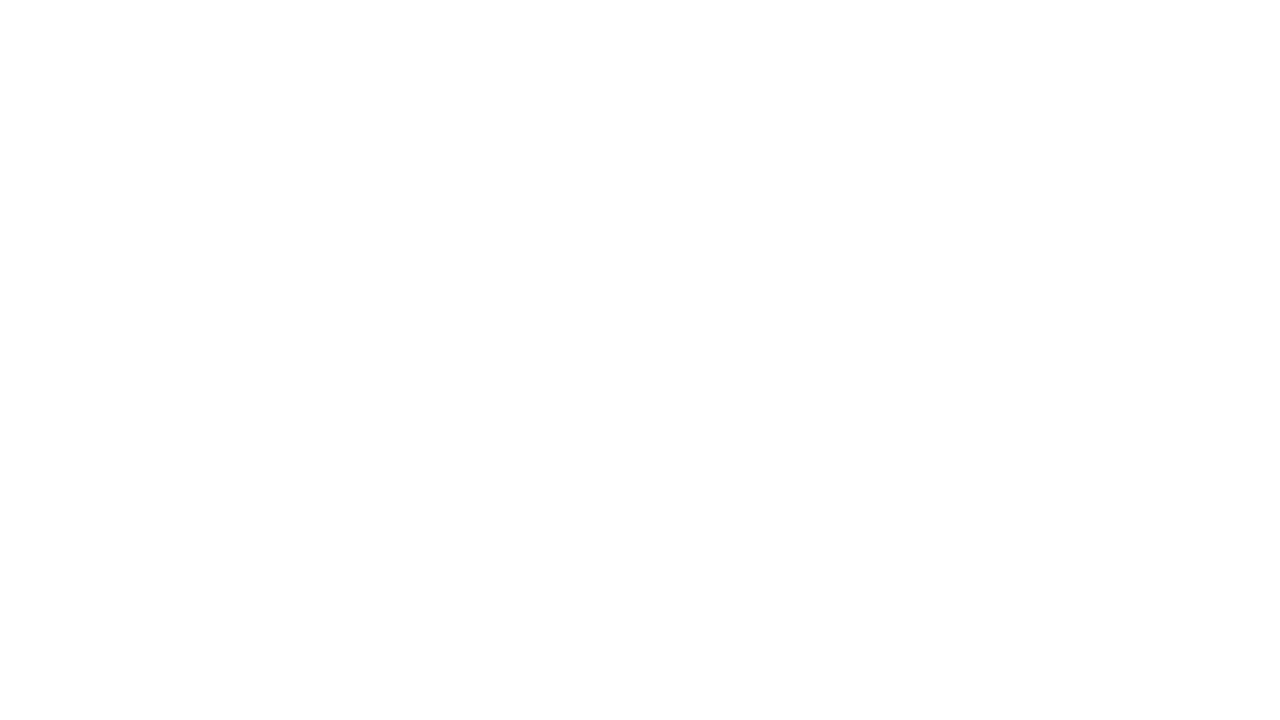

Navigated forward to return to Myntra
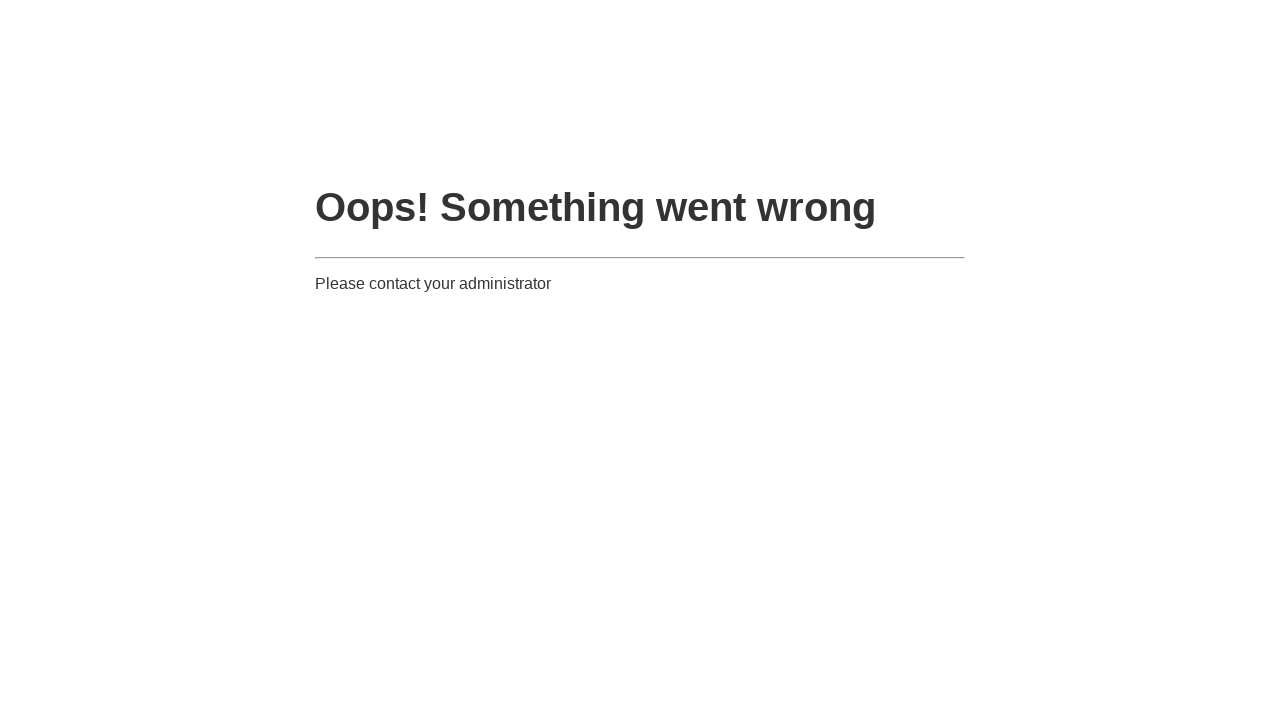

Refreshed the Myntra page
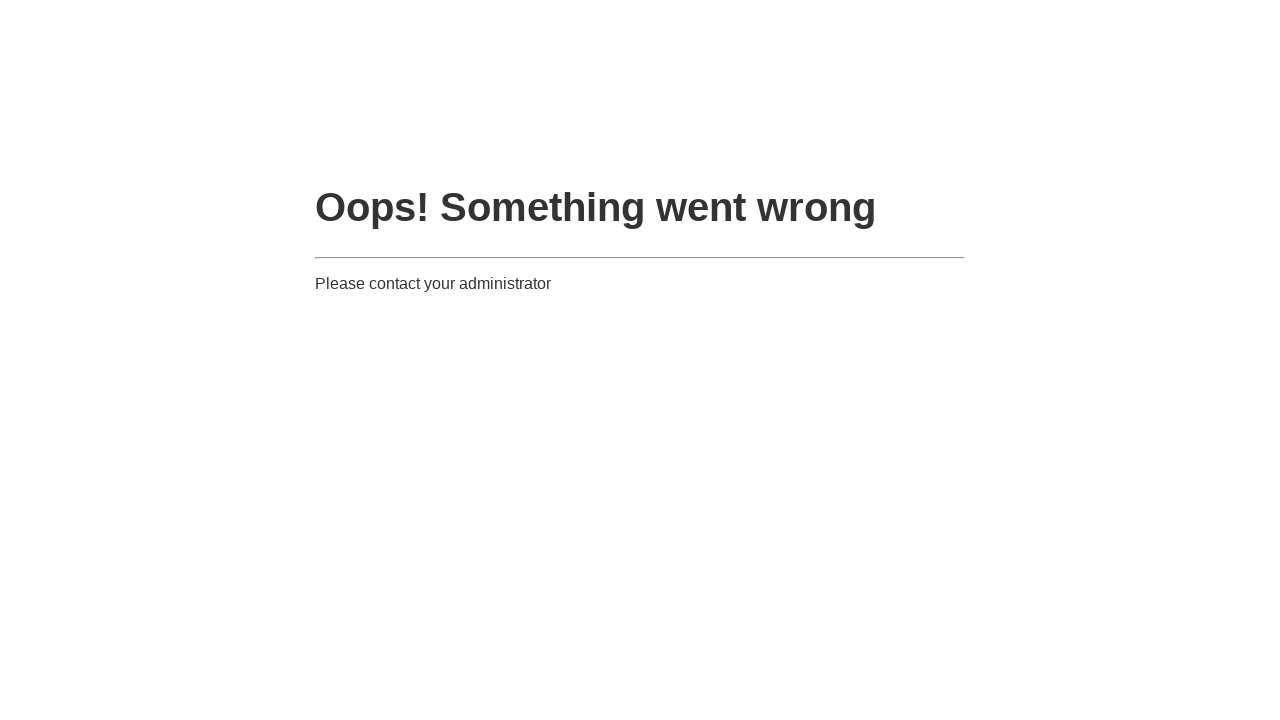

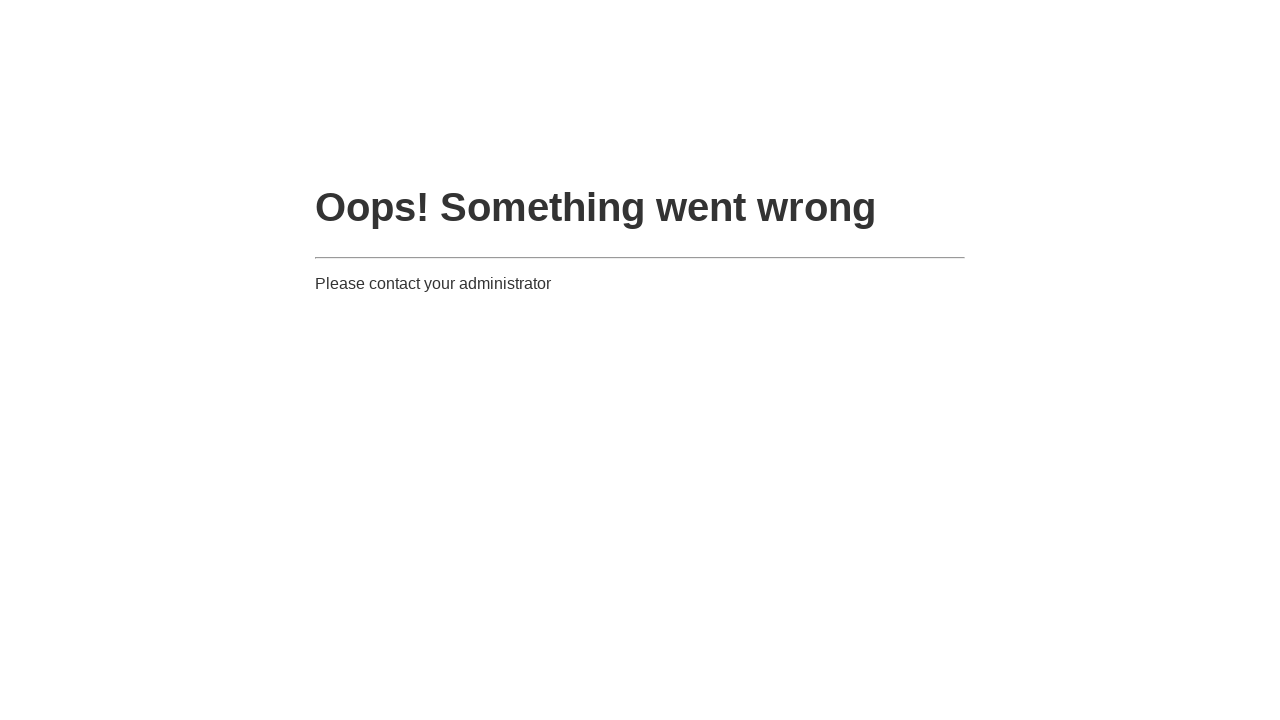